Tests checkbox and radio button interactions by clicking on a checkbox and a radio button, then verifying they are selected

Starting URL: https://bonigarcia.dev/selenium-webdriver-java/web-form.html

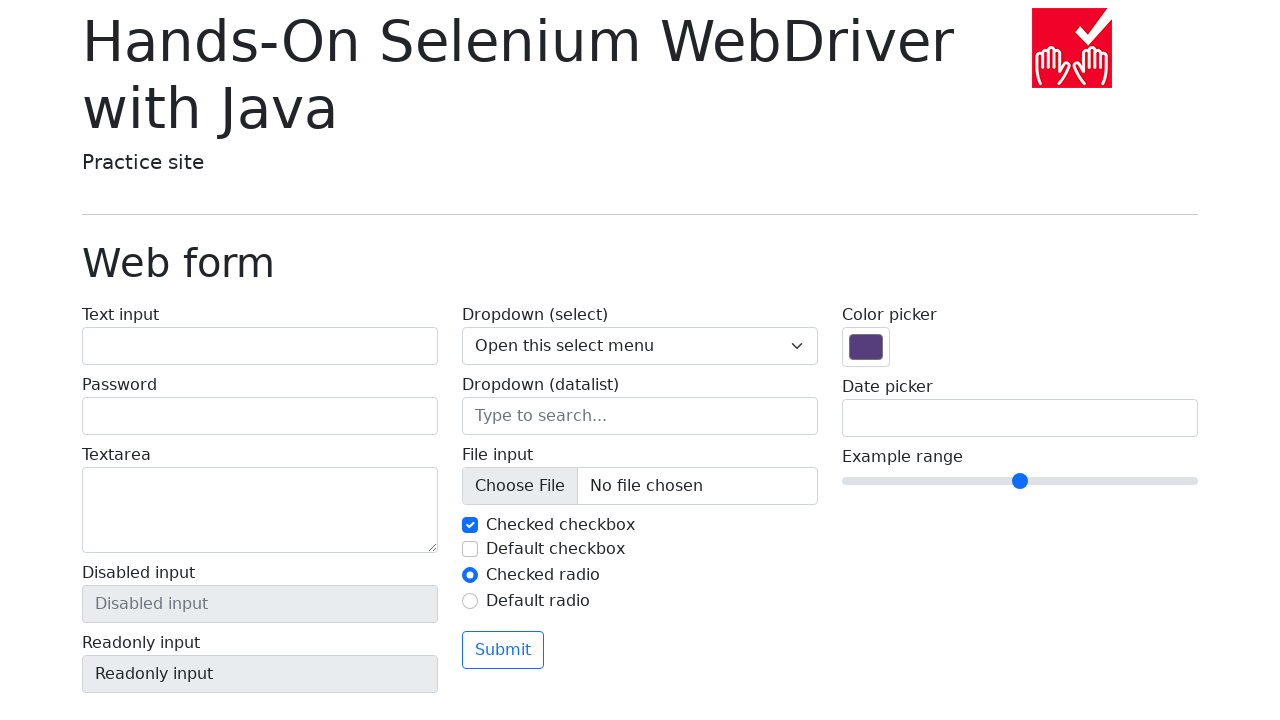

Clicked on checkbox 2 at (470, 549) on #my-check-2
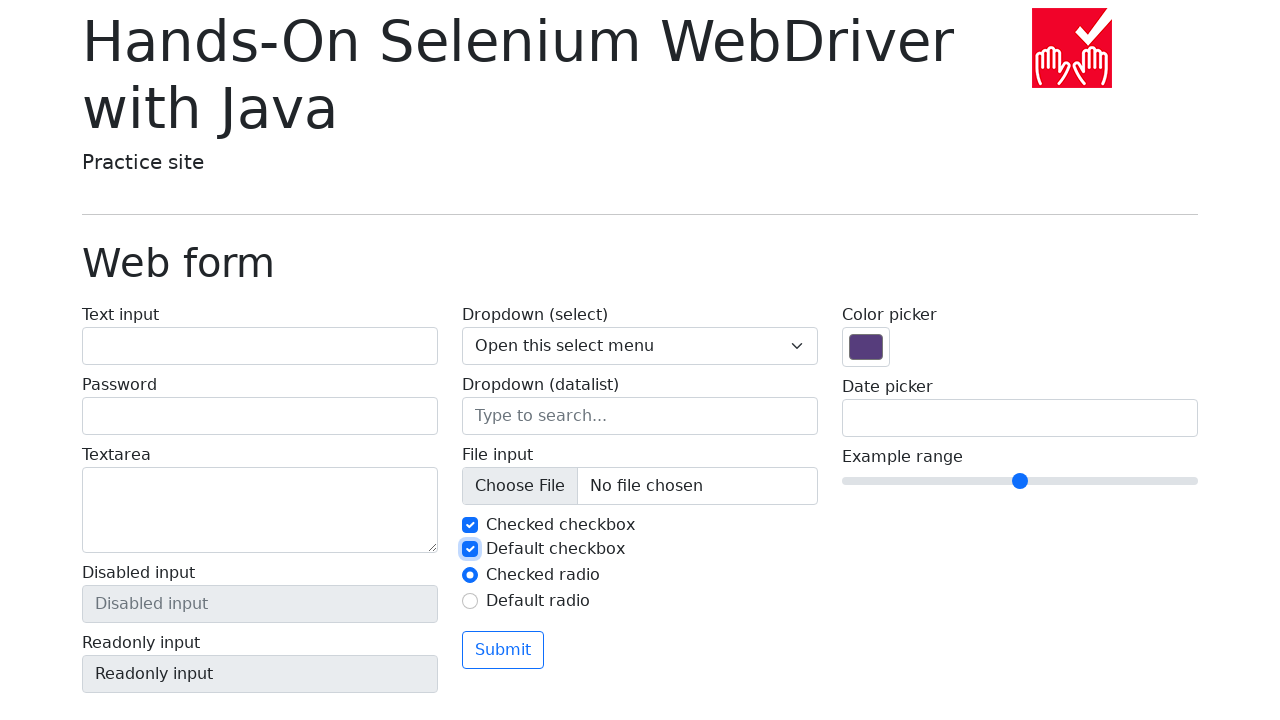

Verified checkbox 2 is selected
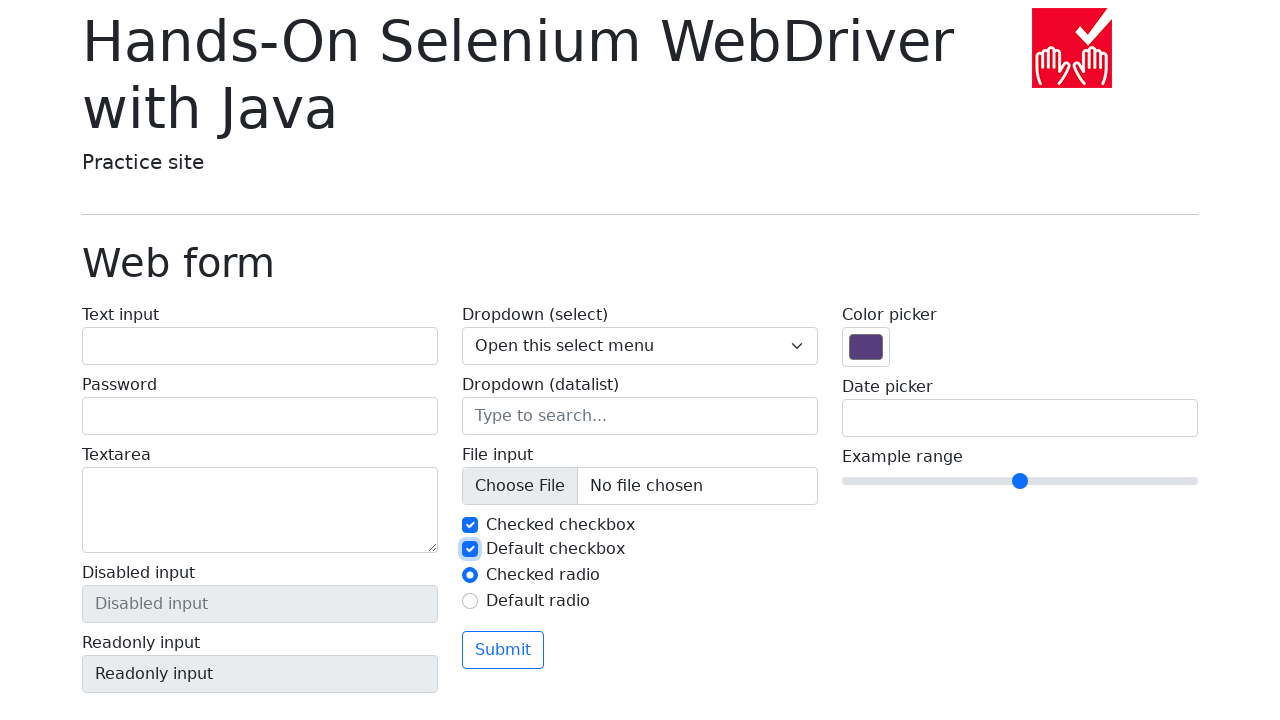

Clicked on radio button 2 at (470, 601) on #my-radio-2
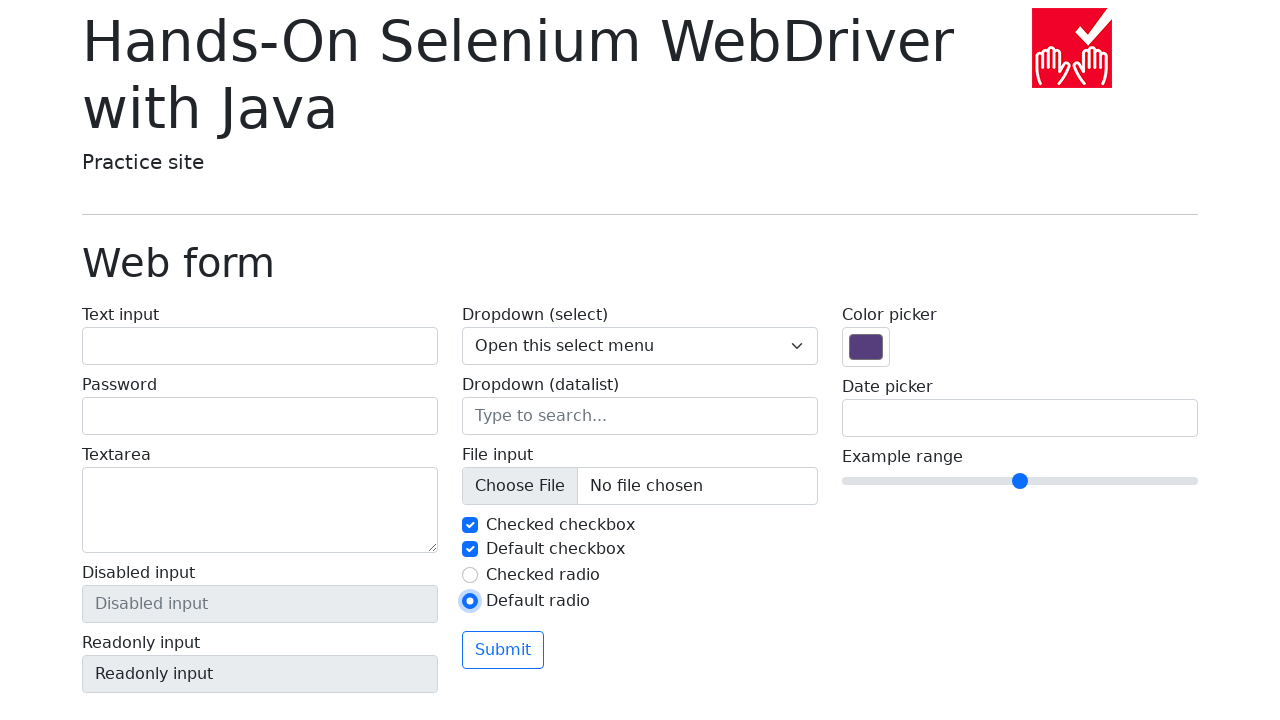

Verified radio button 2 is selected
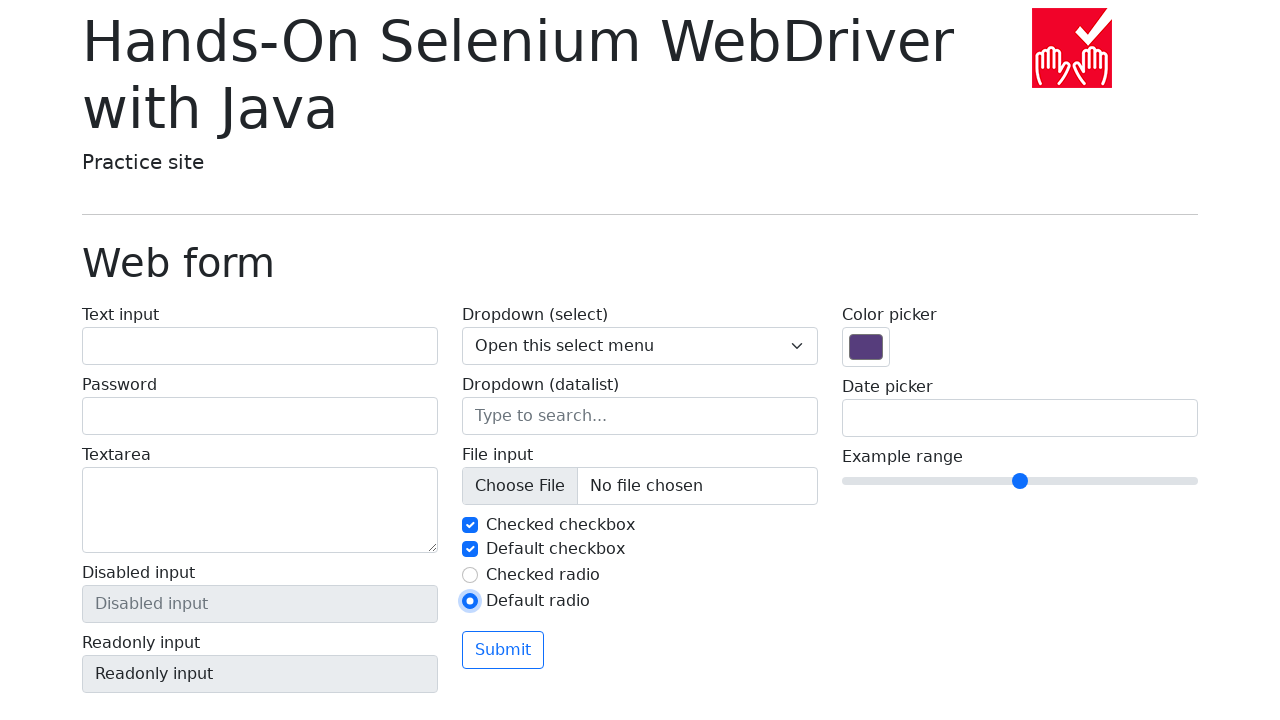

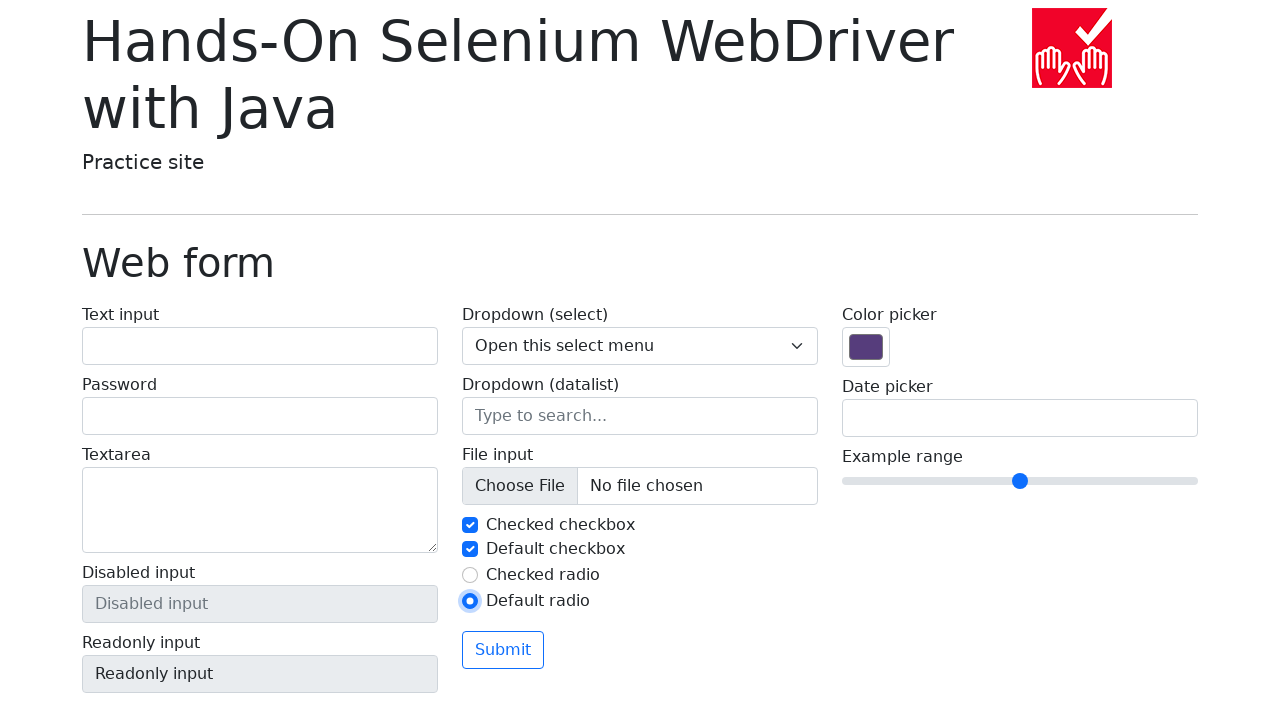